Tests opening the TestProject homepage and then opening a new browser window to navigate to the TestProject blog page.

Starting URL: https://testproject.io/

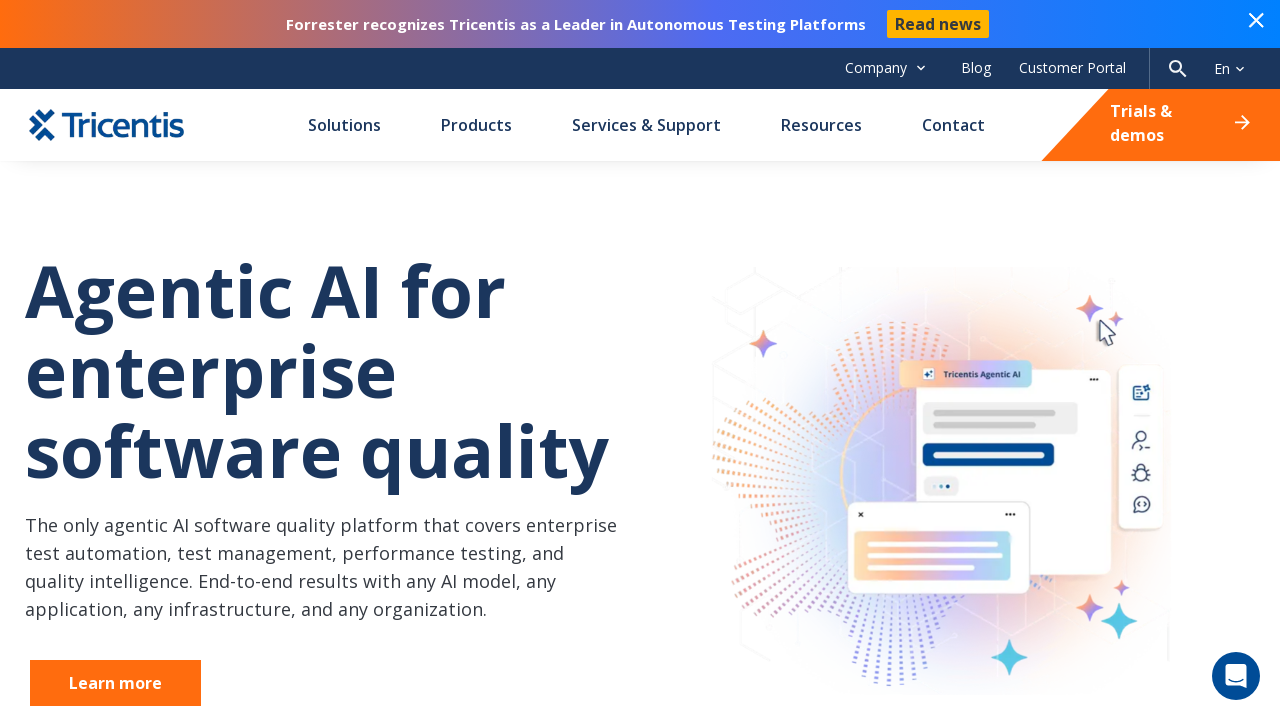

Opened a new browser window/tab
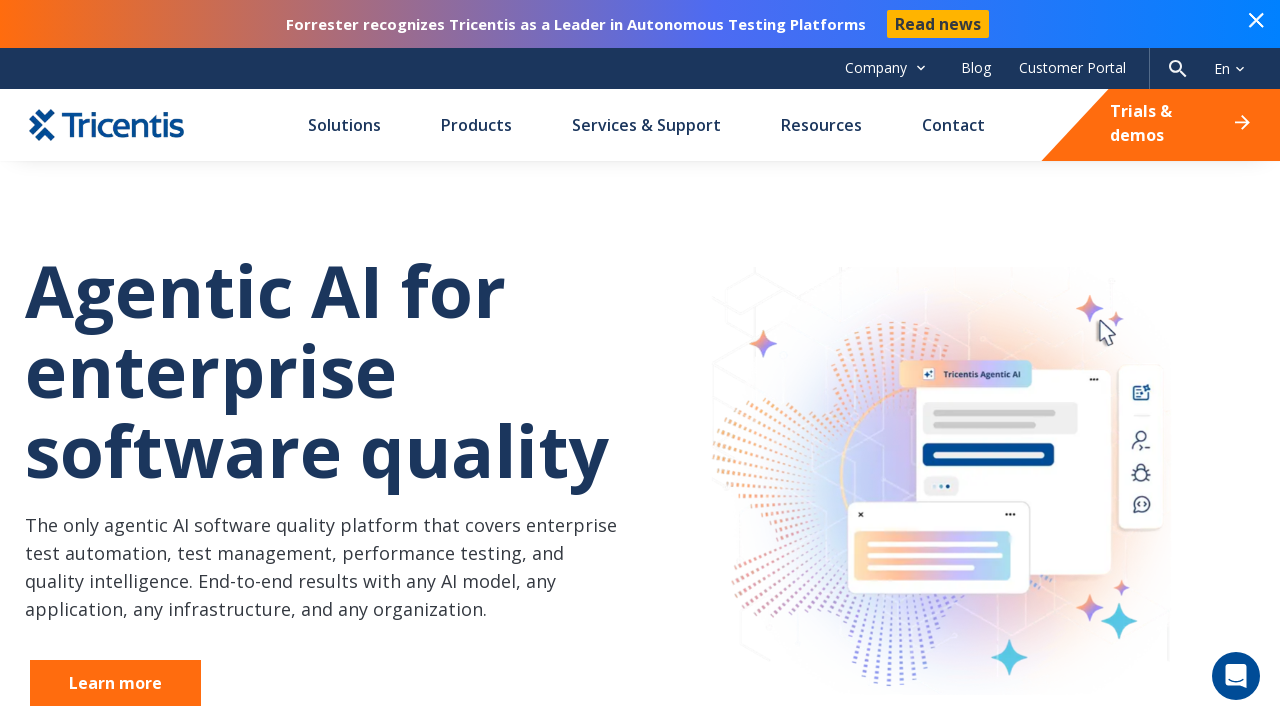

Navigated to TestProject blog page (https://blog.testproject.io/)
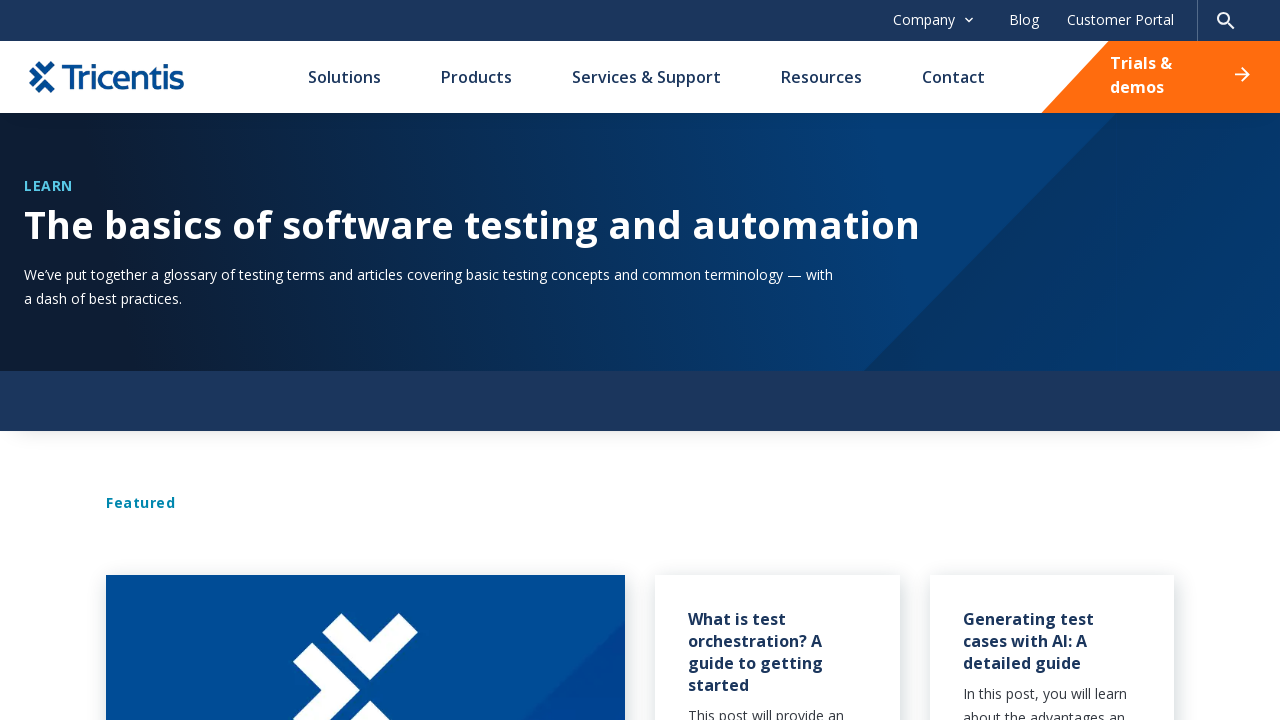

Blog page finished loading (domcontentloaded)
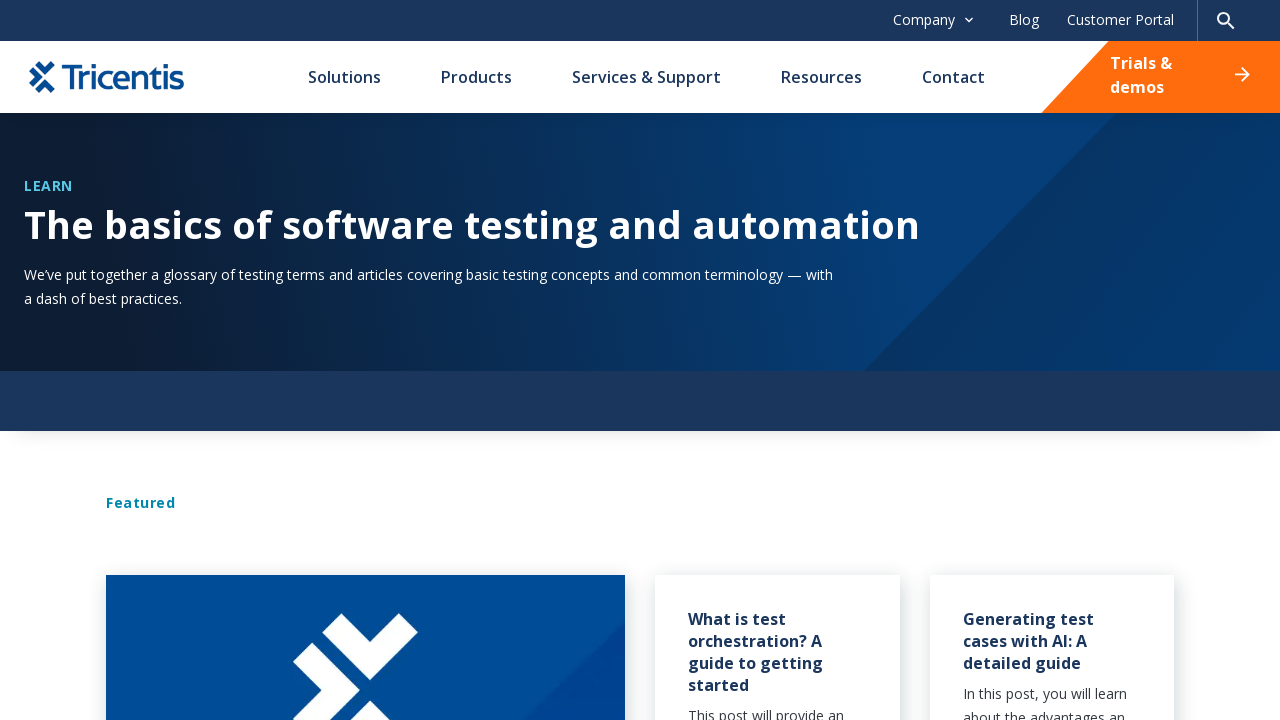

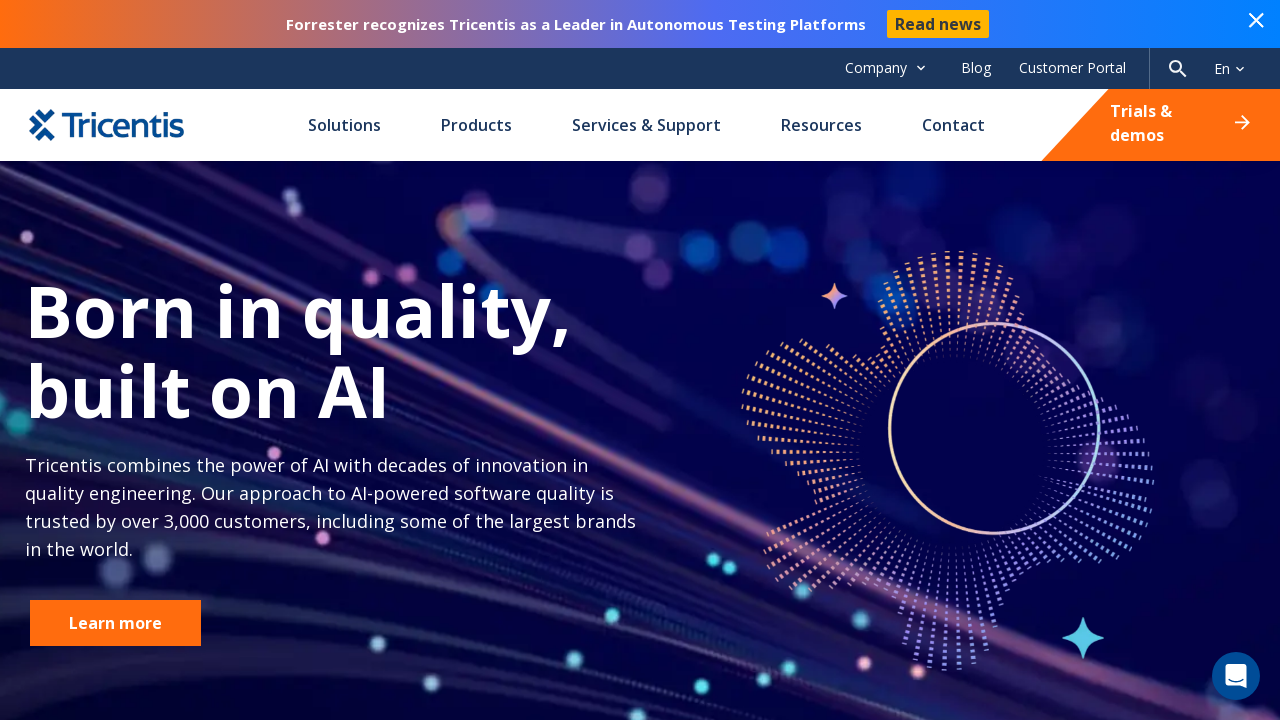